Navigates to Google Translate homepage

Starting URL: https://translate.google.com/

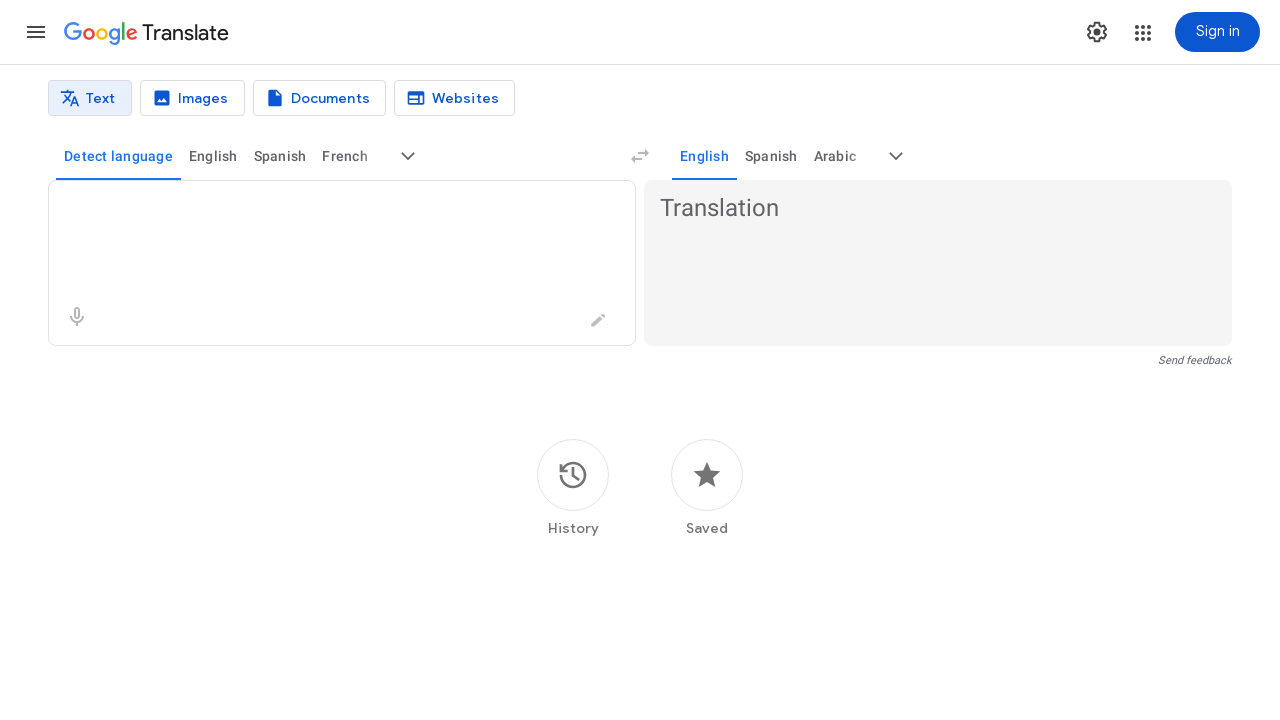

Navigated to Google Translate homepage
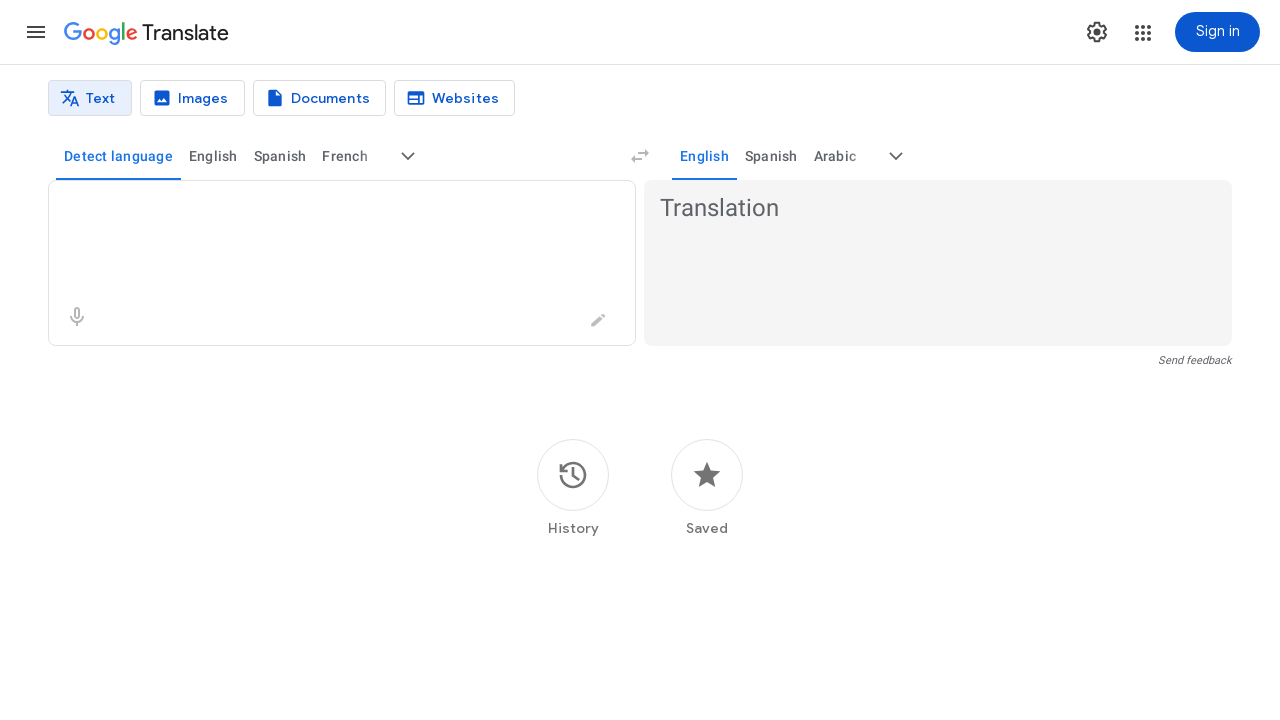

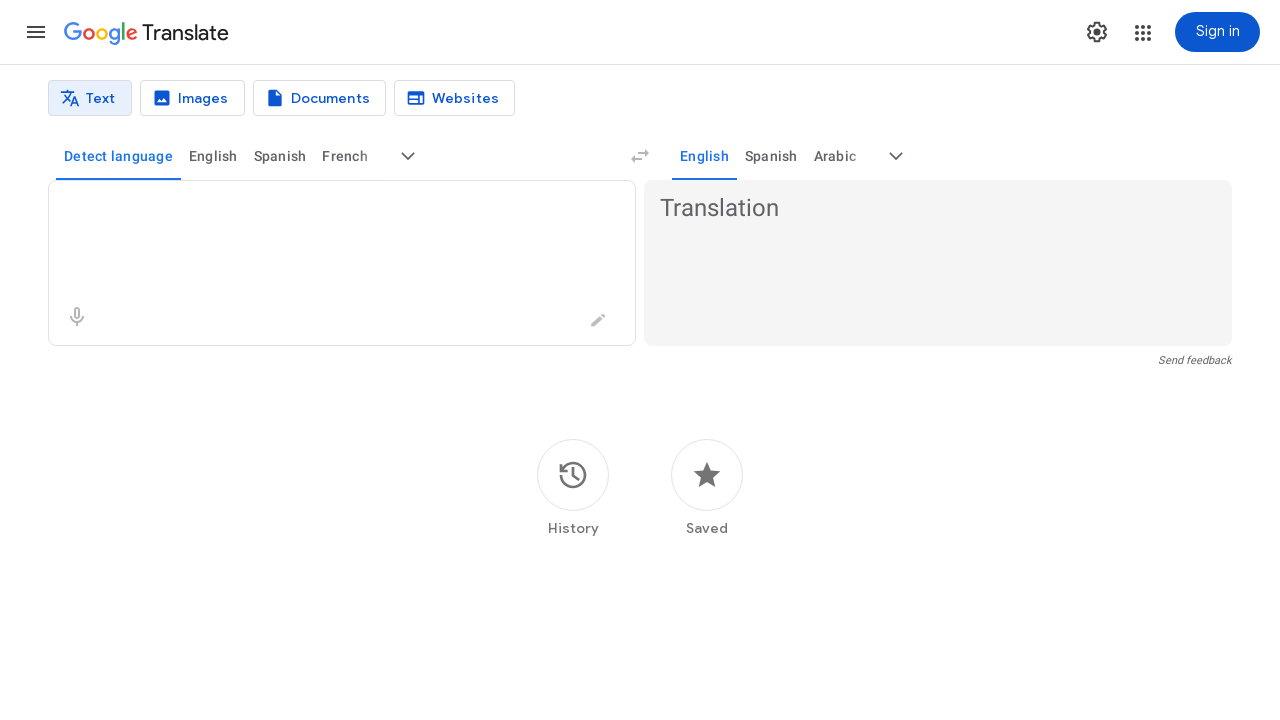